Tests that a non-logged-in user attempting to access Transfer Funds is redirected to login page

Starting URL: http://zero.webappsecurity.com/login.html

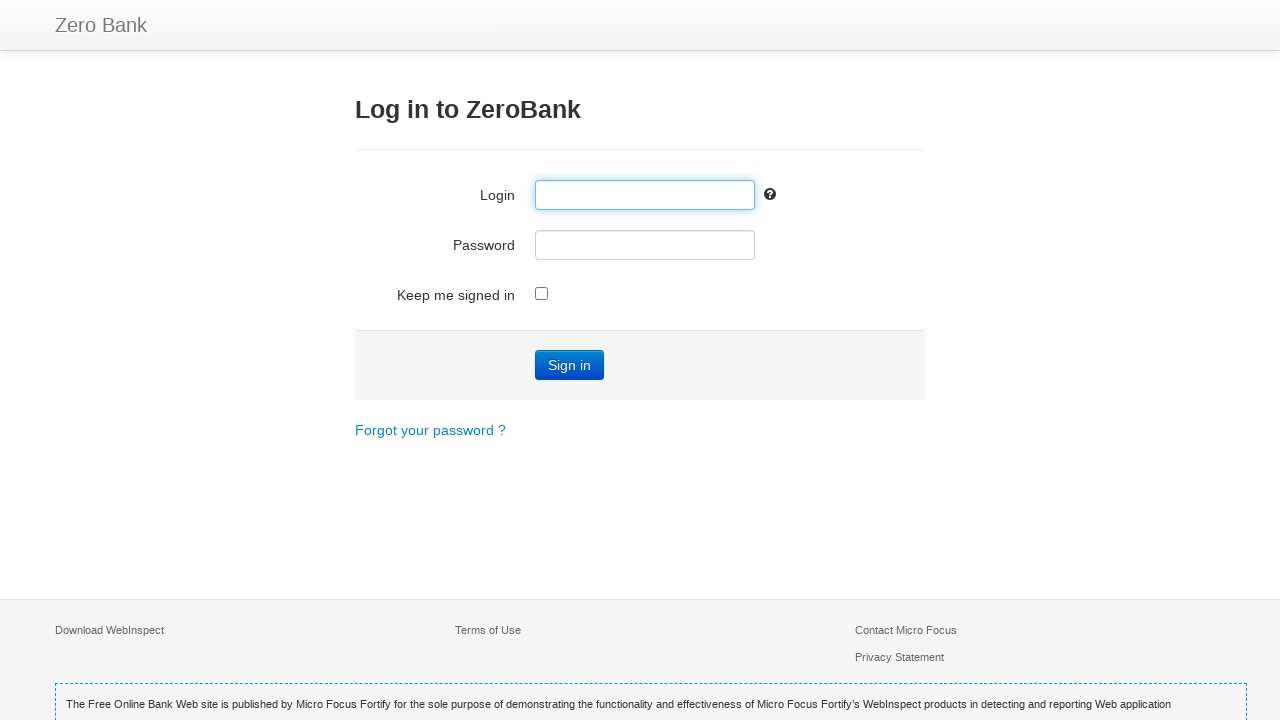

Clicked Zero Bank logo to navigate to home page at (101, 25) on .brand
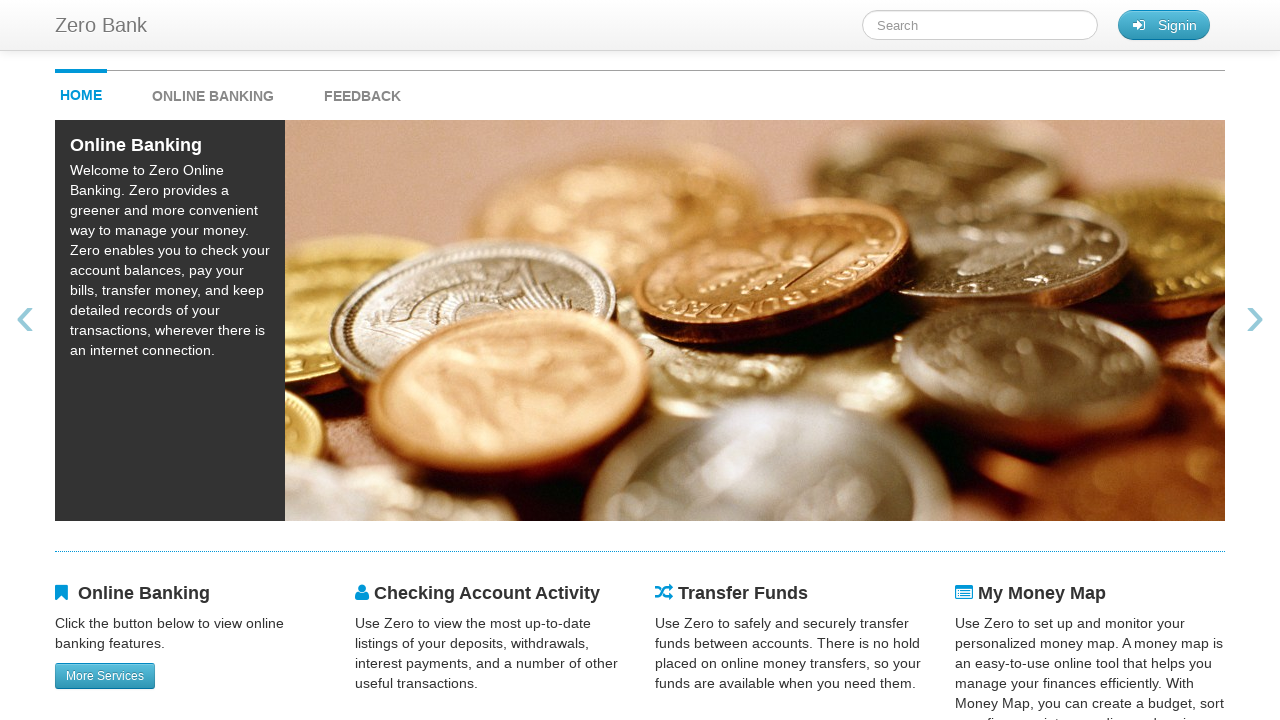

Clicked Transfer Funds link at (664, 593) on text=Transfer Funds
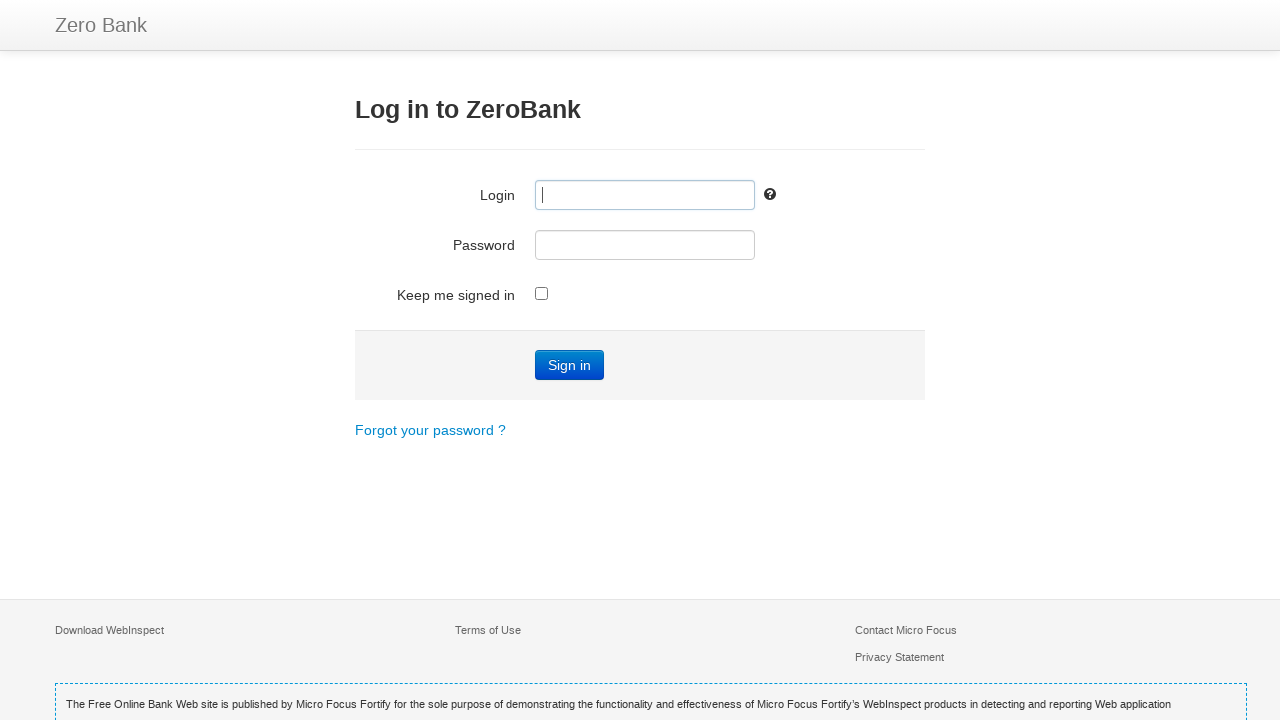

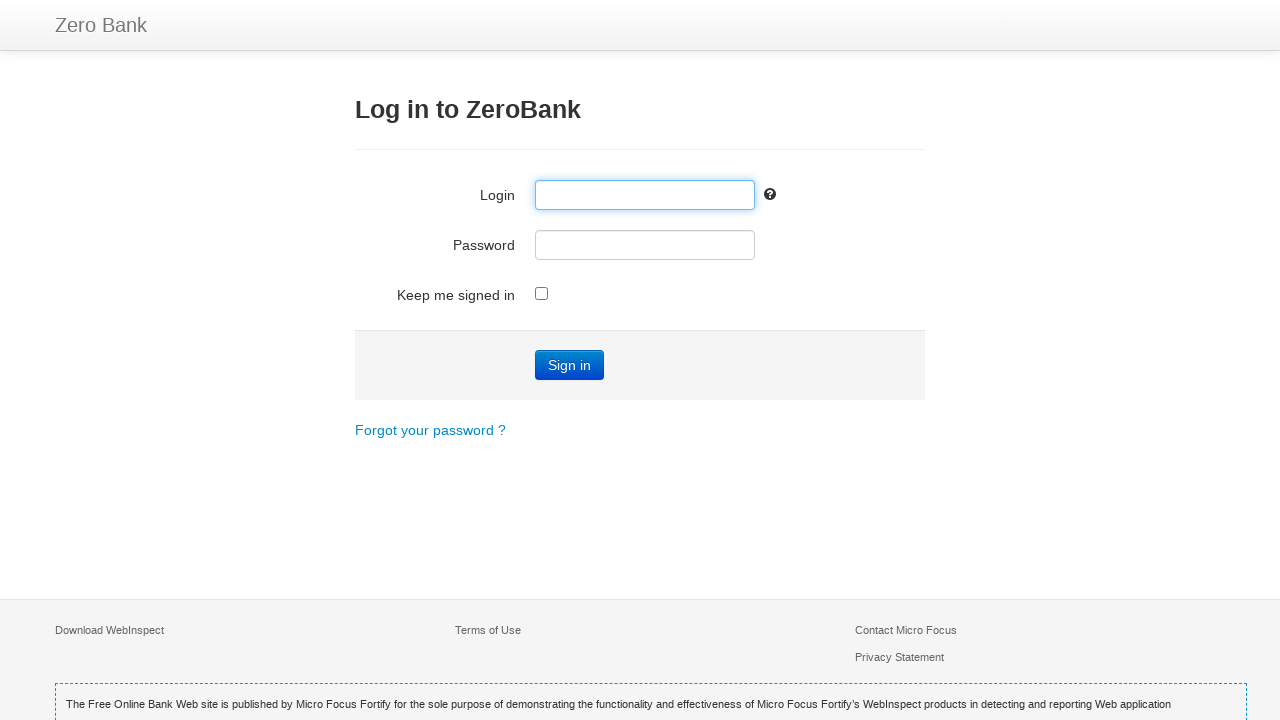